Tests window switching functionality by clicking a link that opens a new window, interacting with the new window, then switching back to the original window

Starting URL: https://www.selenium.dev/documentation/webdriver/interactions/

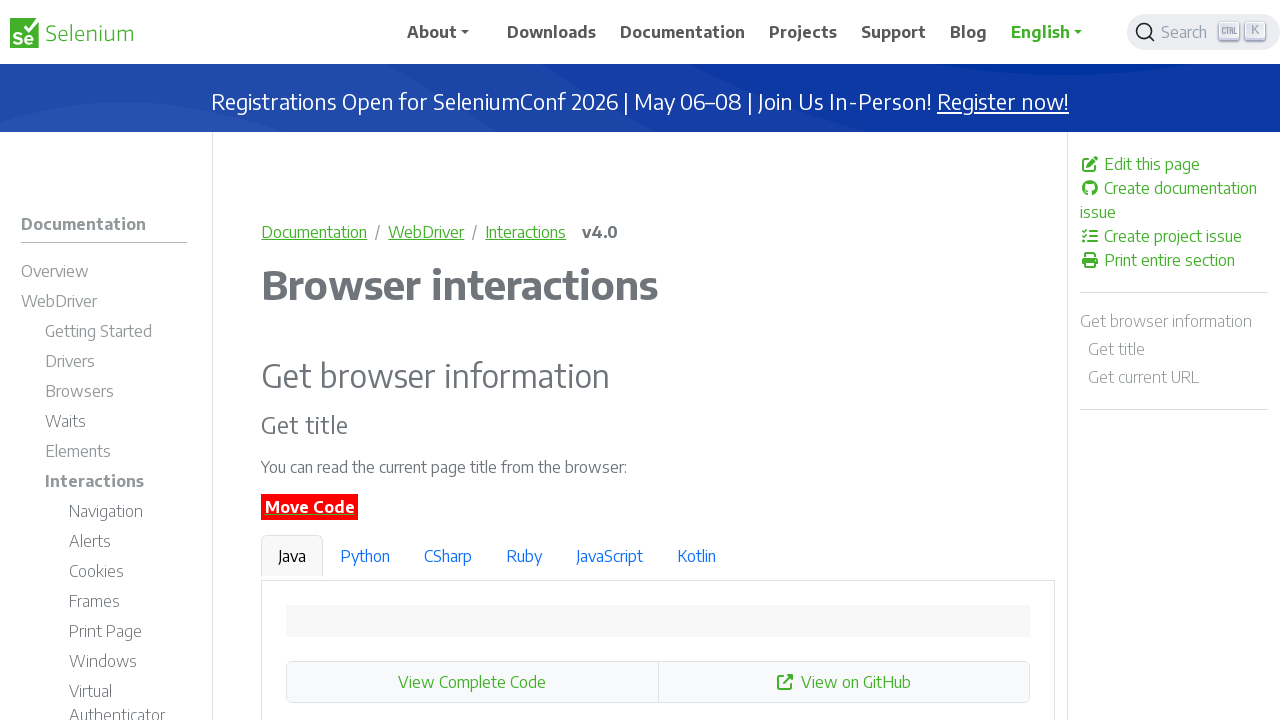

Clicked 'Edit this page' link to open new window at (1174, 164) on xpath=//a[normalize-space()='Edit this page']
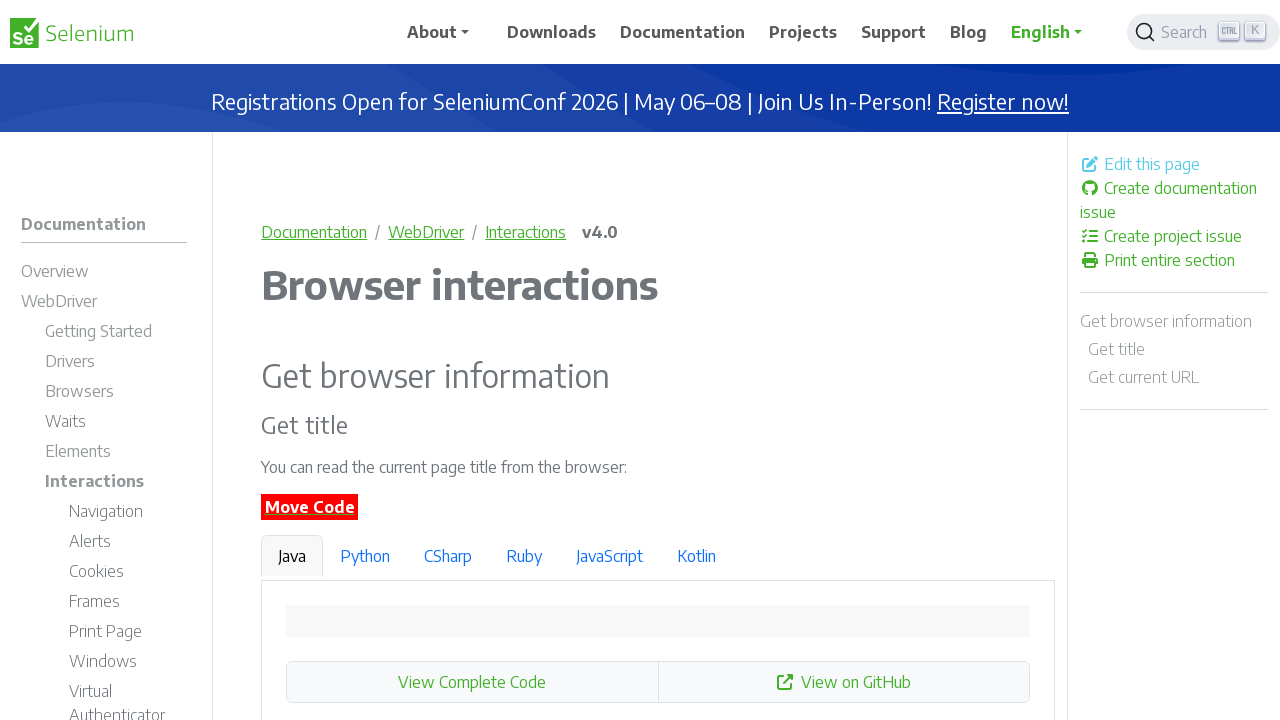

New window opened and captured
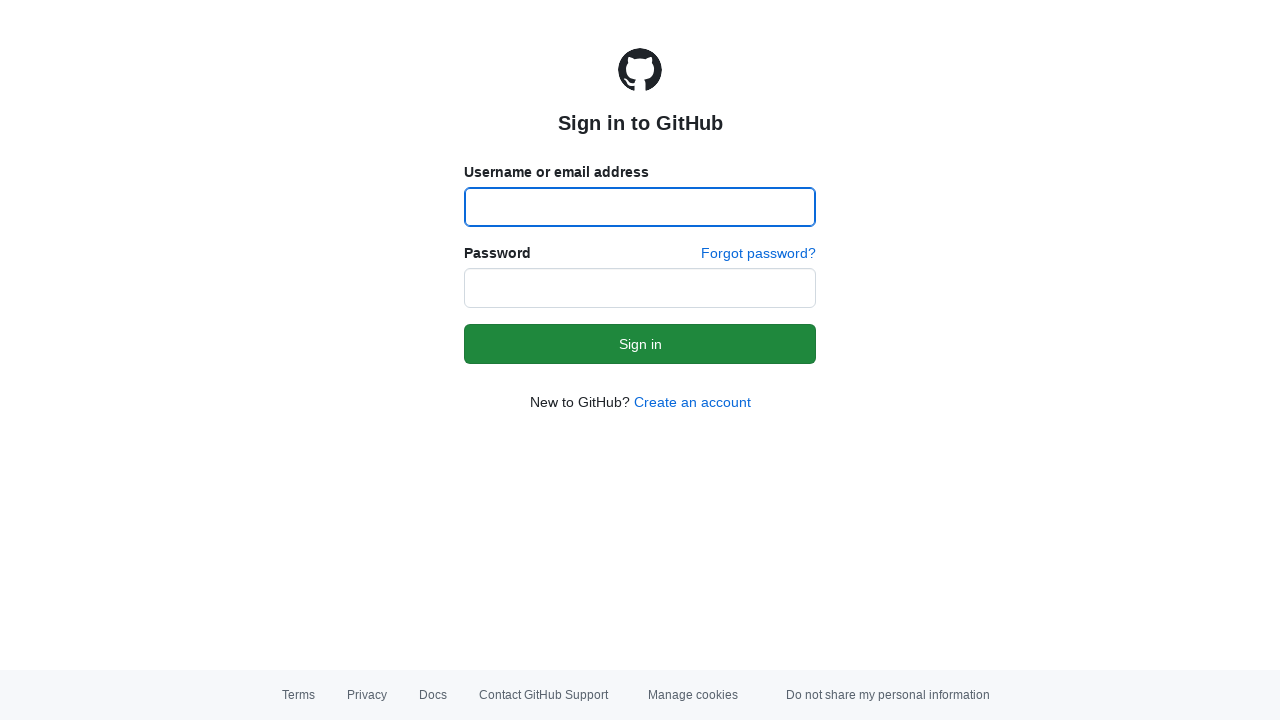

Clicked 'Create an account' link in new window at (692, 402) on a:has-text('Create an account')
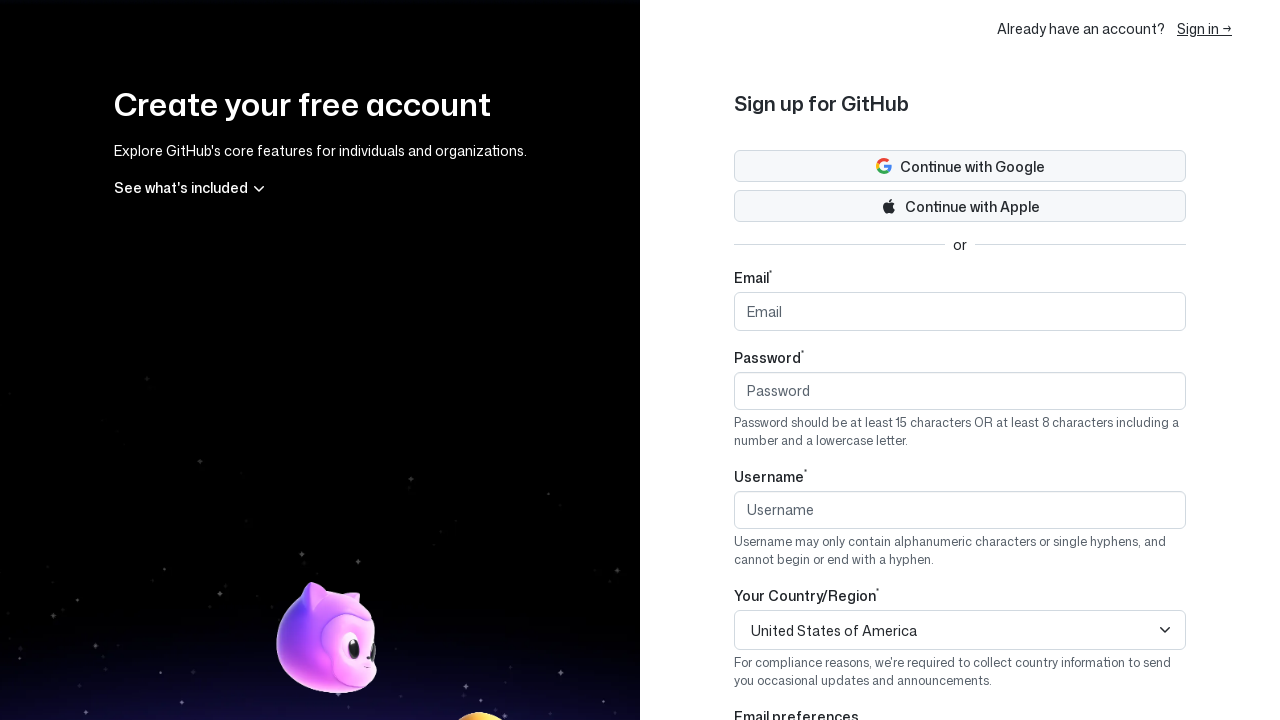

Switched back to original window and clicked Python button at (365, 556) on (//button[contains(text(),'Python')])[1]
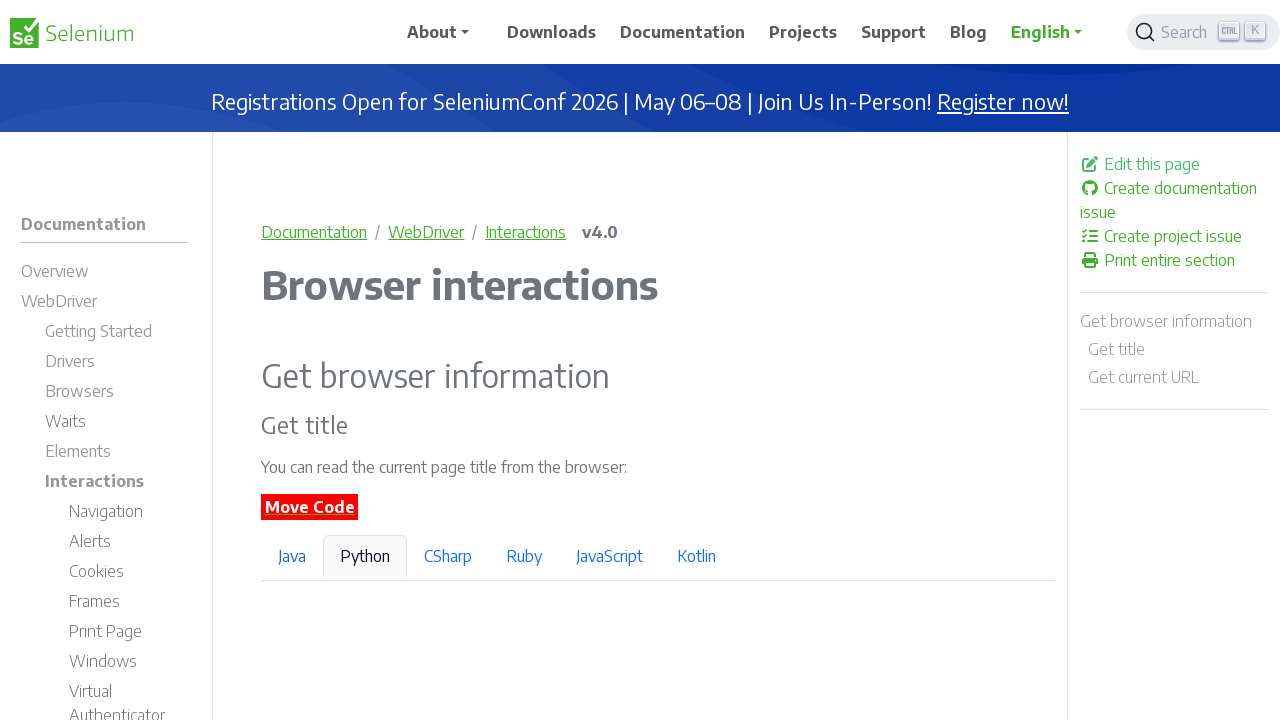

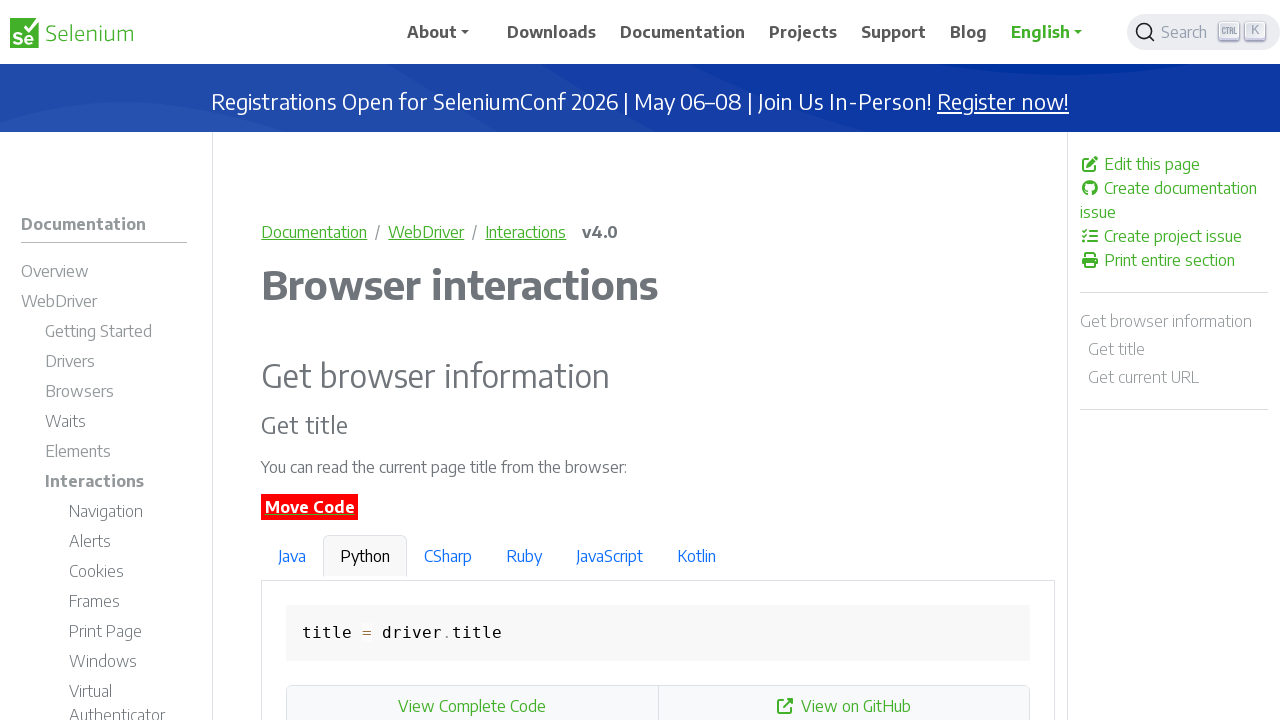